Navigates to DuckDuckGo search engine homepage and verifies the page loads by checking the title.

Starting URL: https://duckduckgo.com/?t=ha&va=j

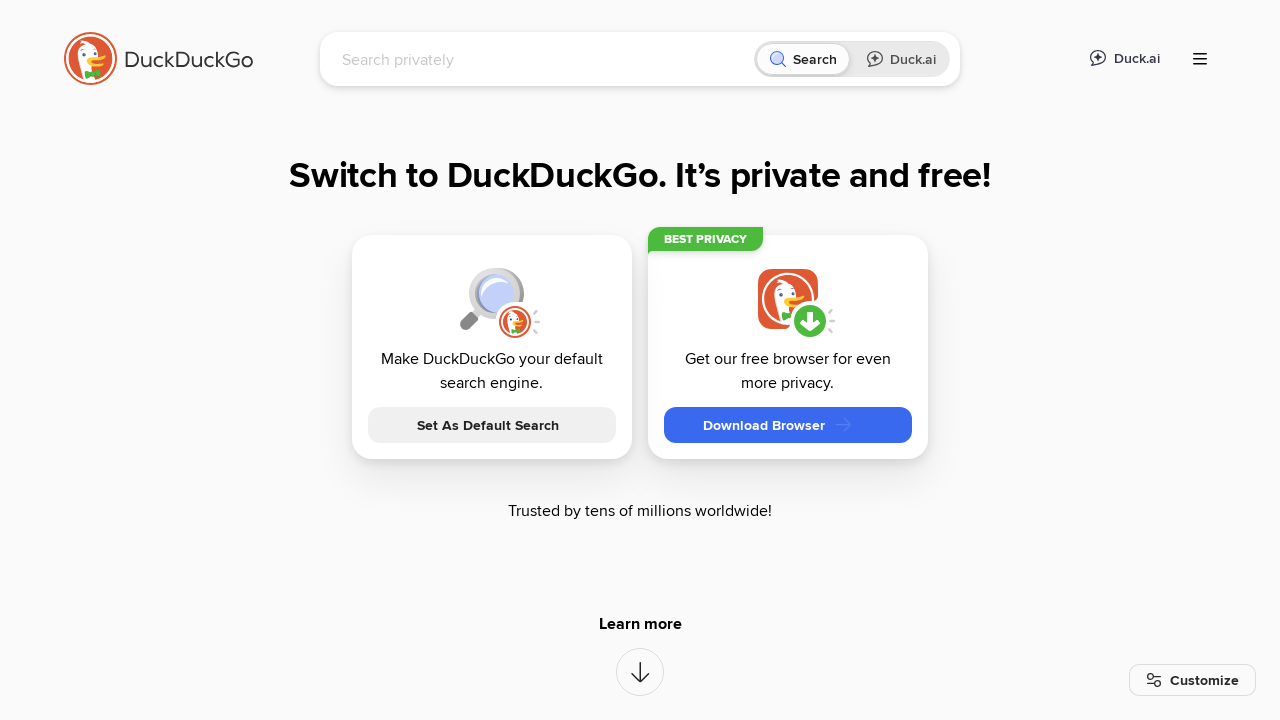

Retrieved page title
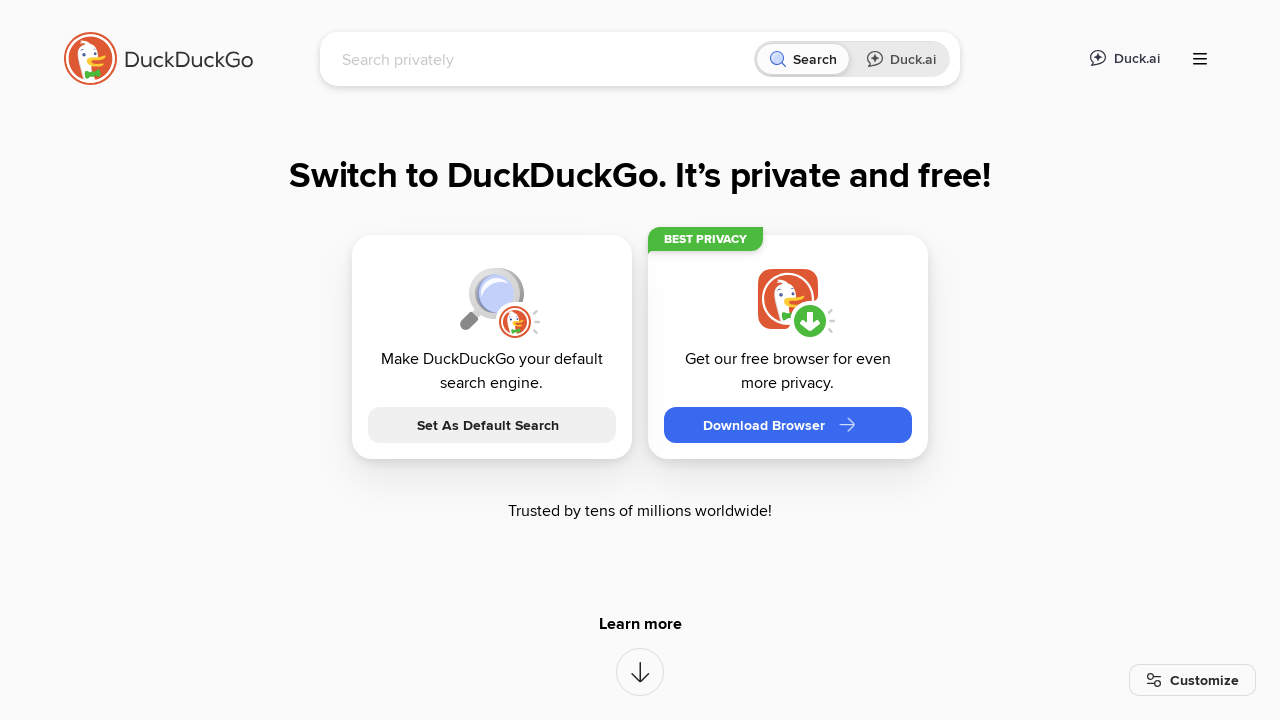

Printed page title to console
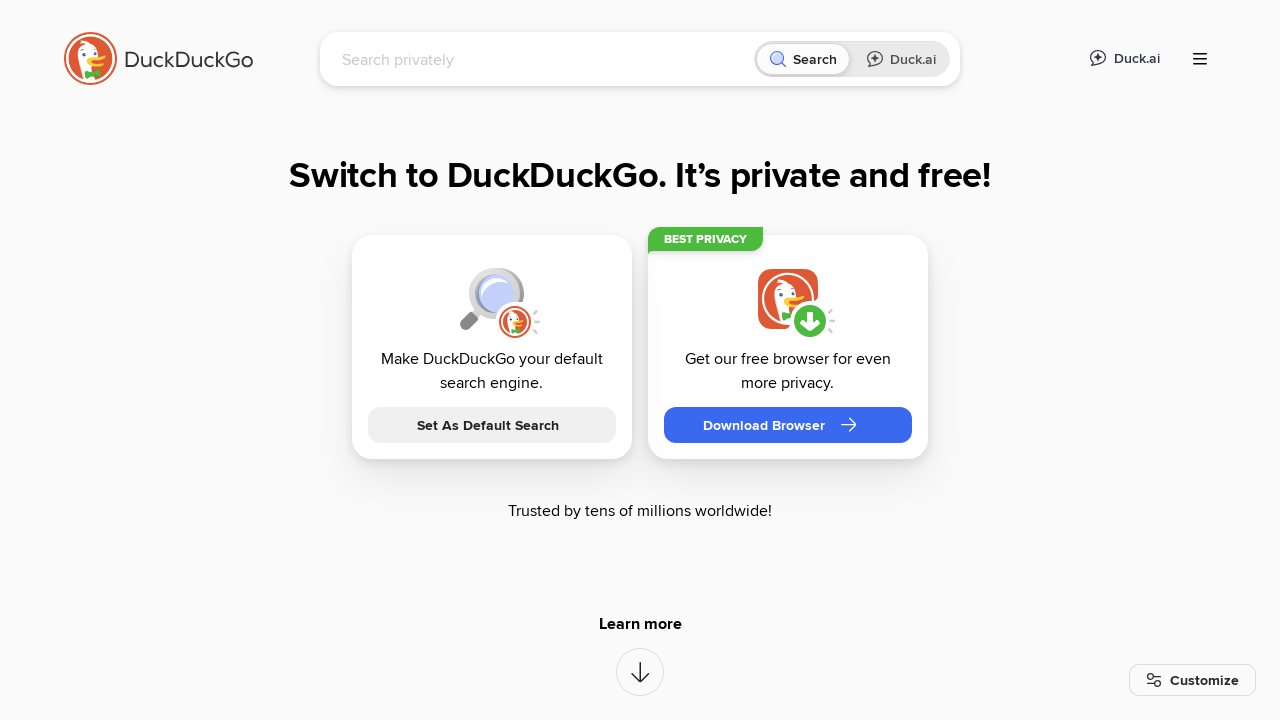

Waited for page DOM content to load
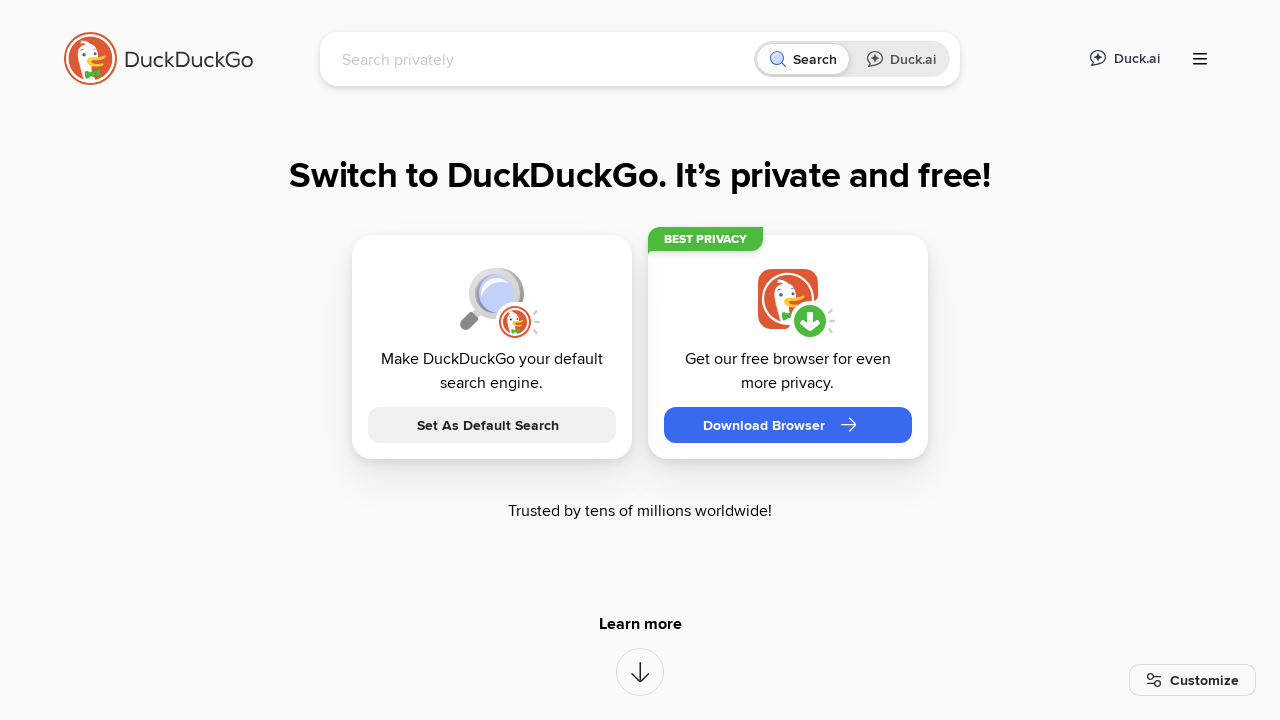

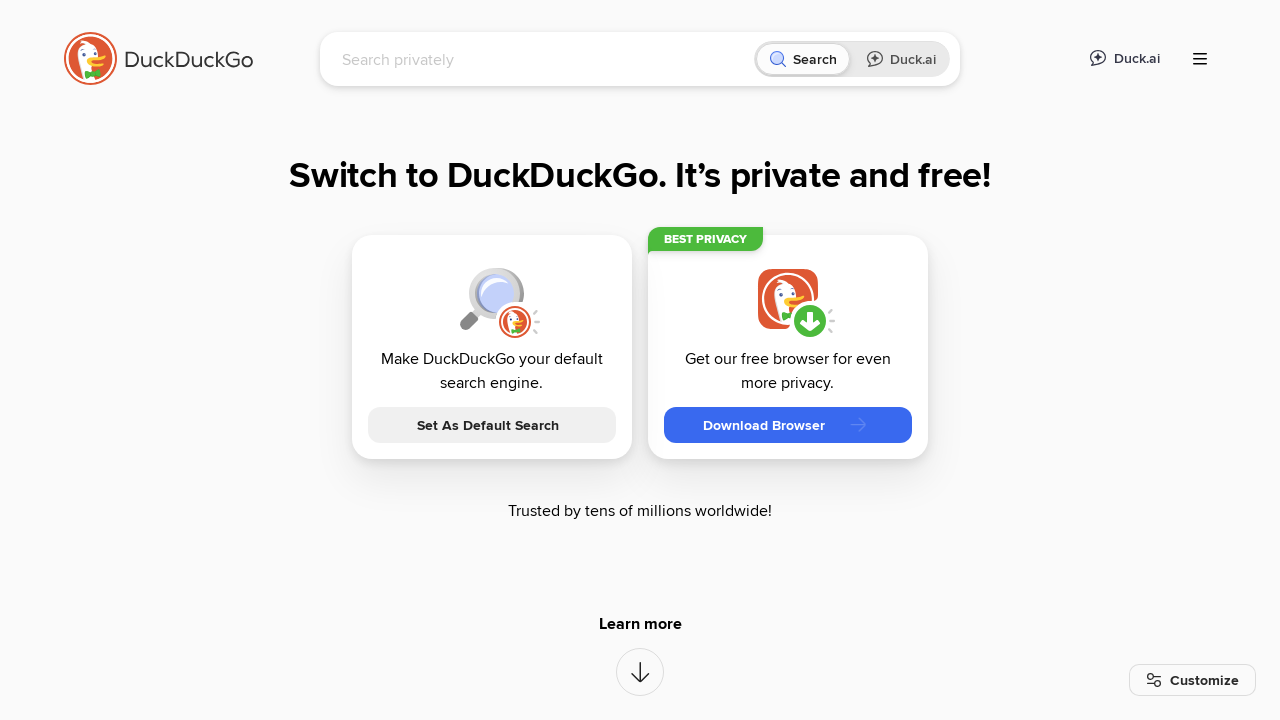